Tests a demo form submission with valid user data including name, email, phone number, gender selection, experience level, skills checkboxes, QA tools selection, and additional details text area.

Starting URL: https://qavalidation.com/demo-form/

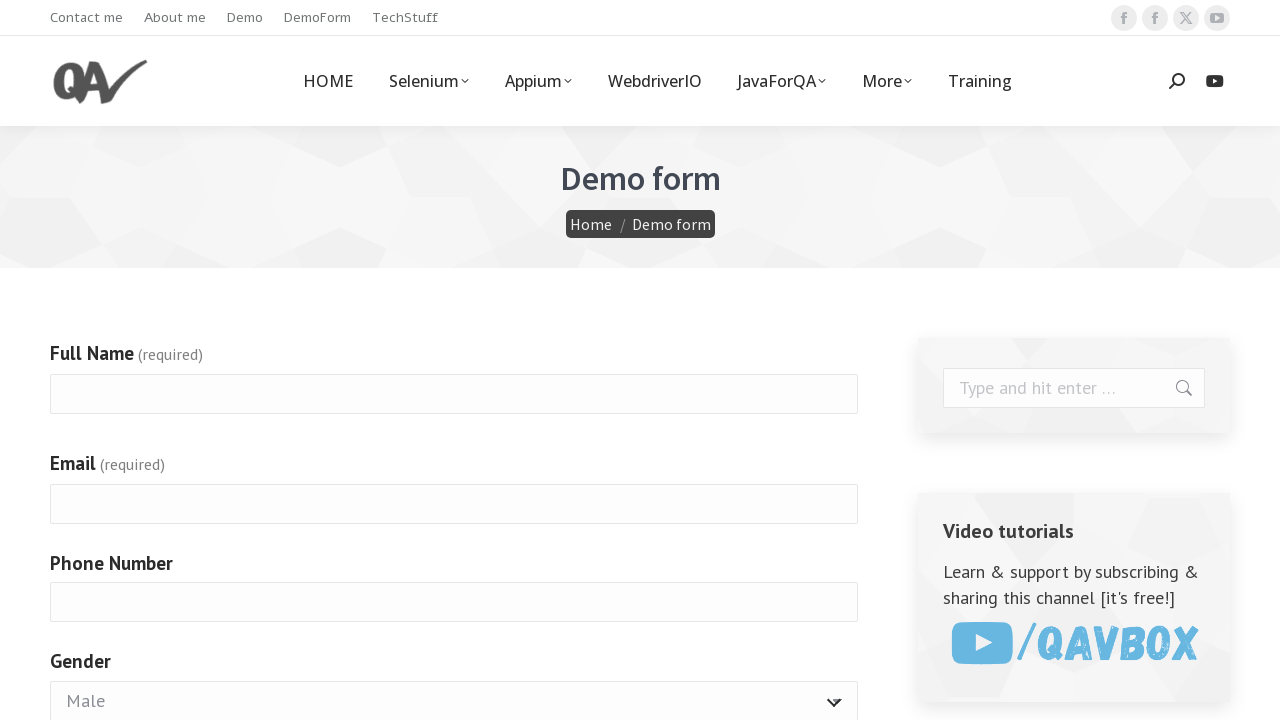

Filled full name field with 'Usuario Test' on input[name="g4072-fullname"]
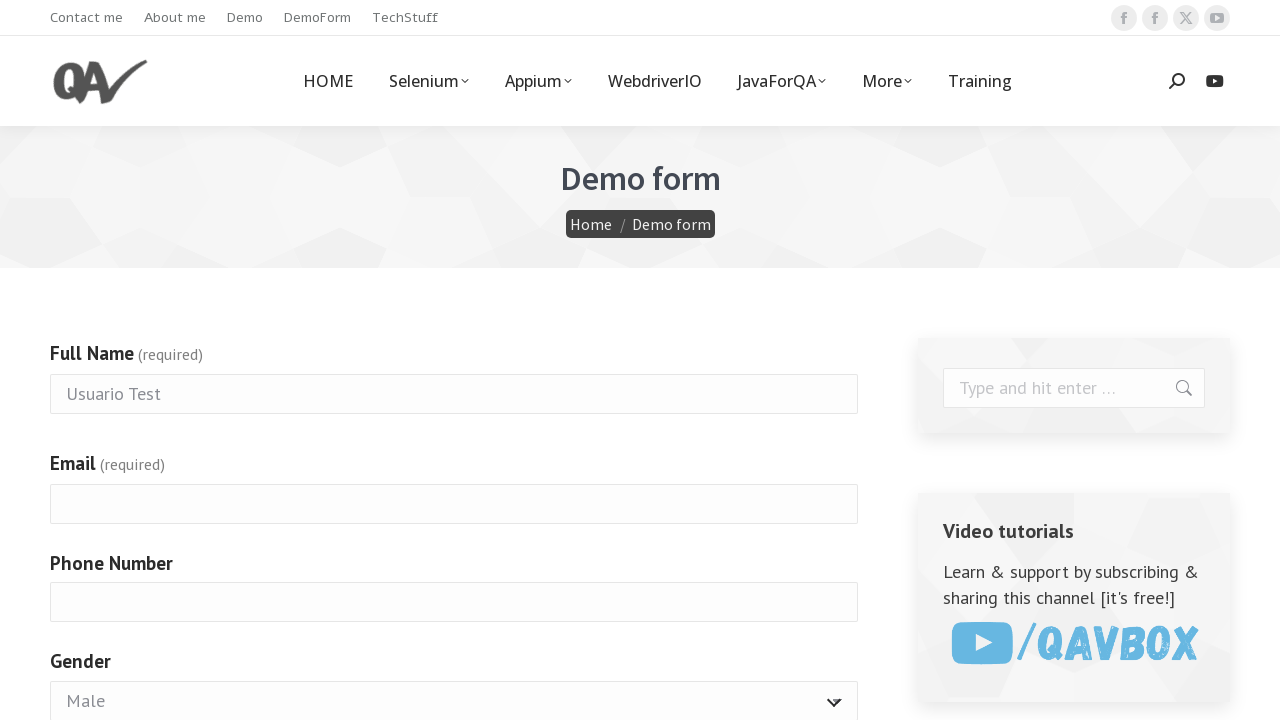

Filled email field with 'UsuarioTest@Test.com' on input[name="g4072-email"]
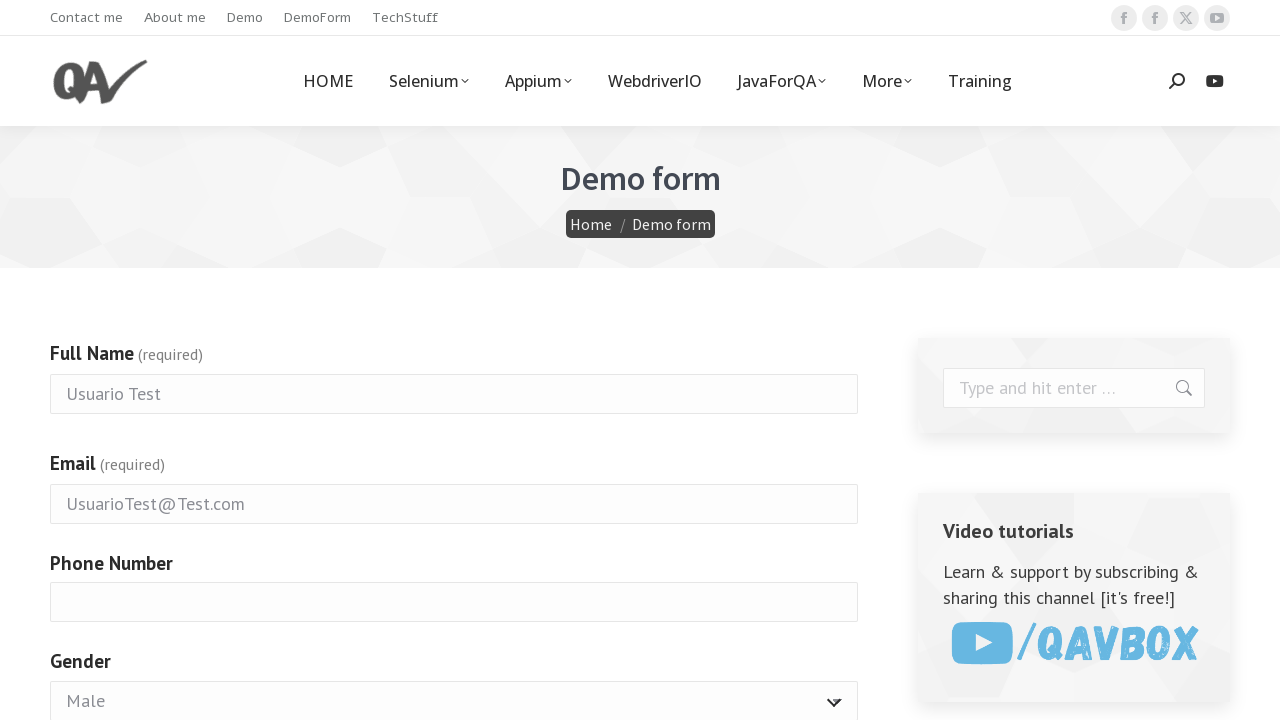

Filled phone number field with '0303456' on input[name="g4072-phonenumber"]
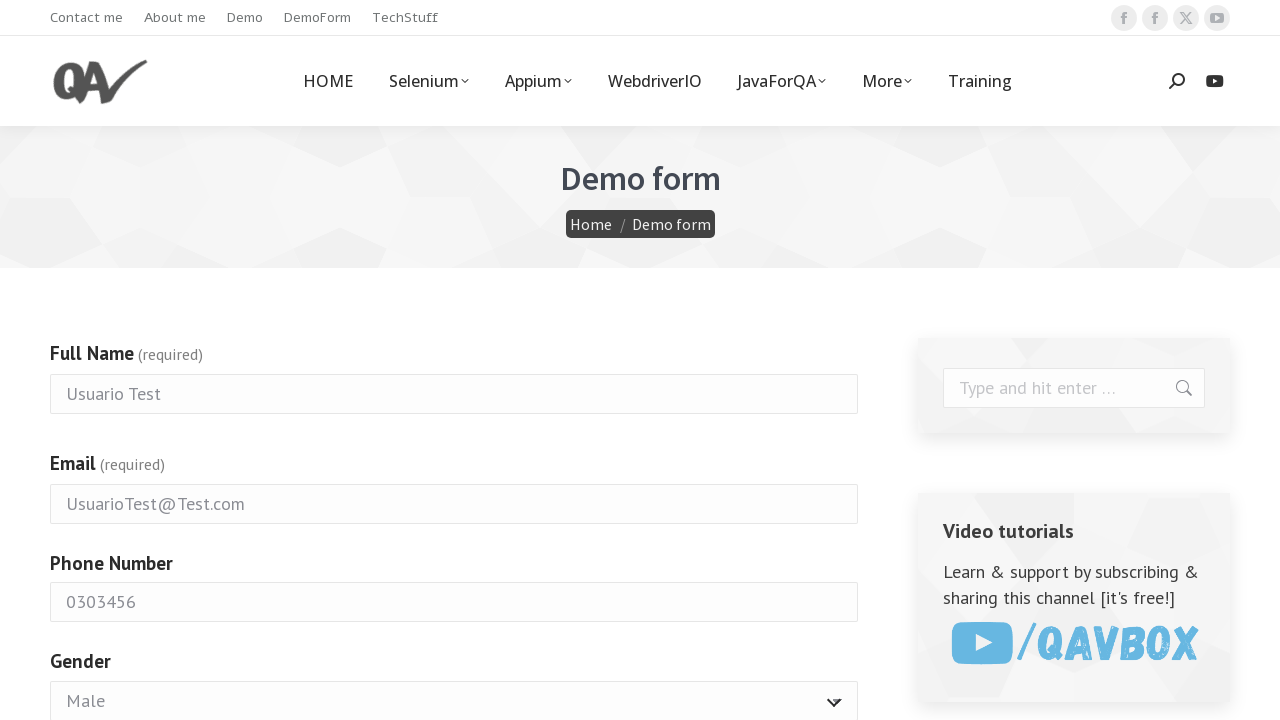

Selected 'Female' from gender dropdown on #g4072-gender
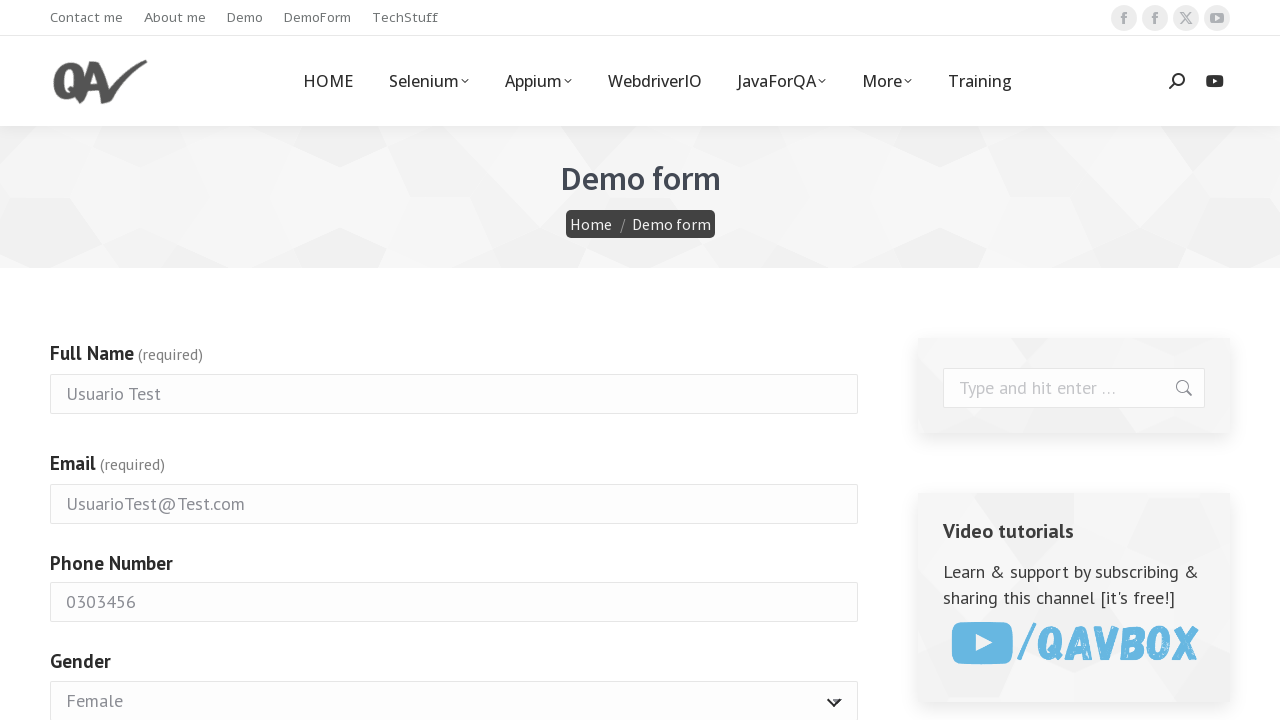

Selected experience level of 3 years at (59, 360) on .grunion-radio-options input[value="3"]
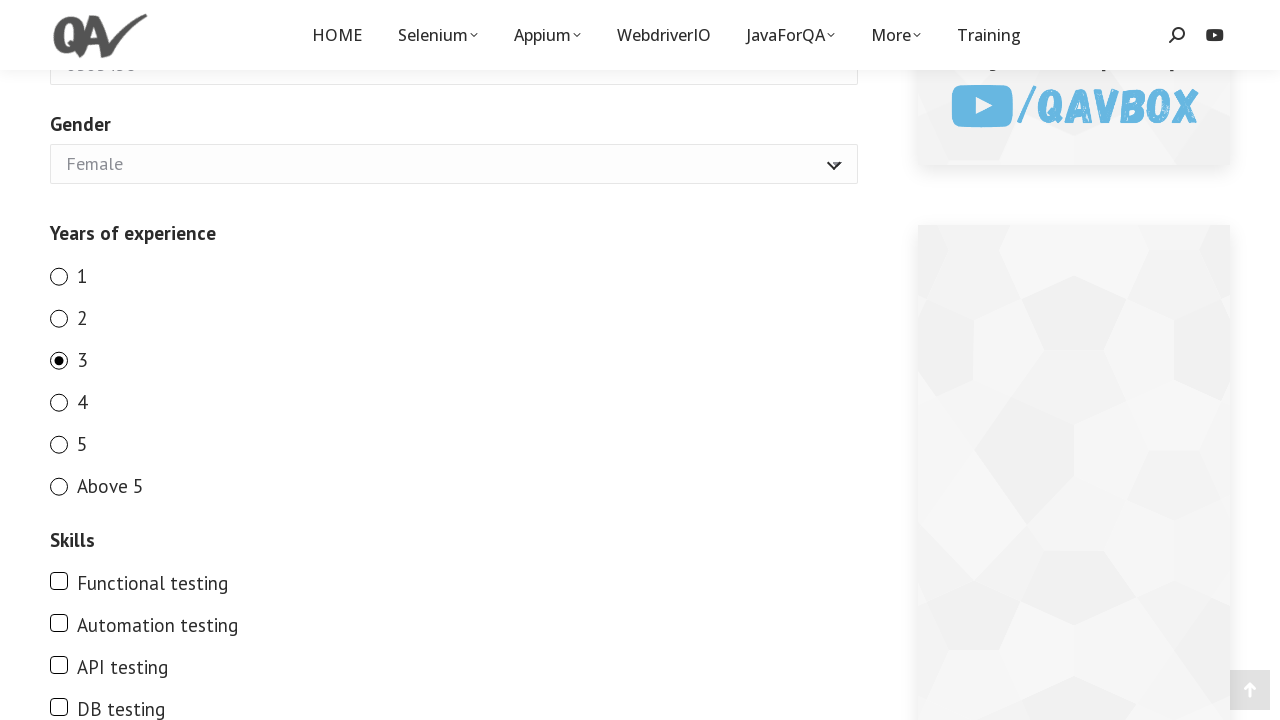

Checked 'Functional testing' skill checkbox at (59, 580) on .grunion-checkbox-multiple-options input[value="Functional testing"]
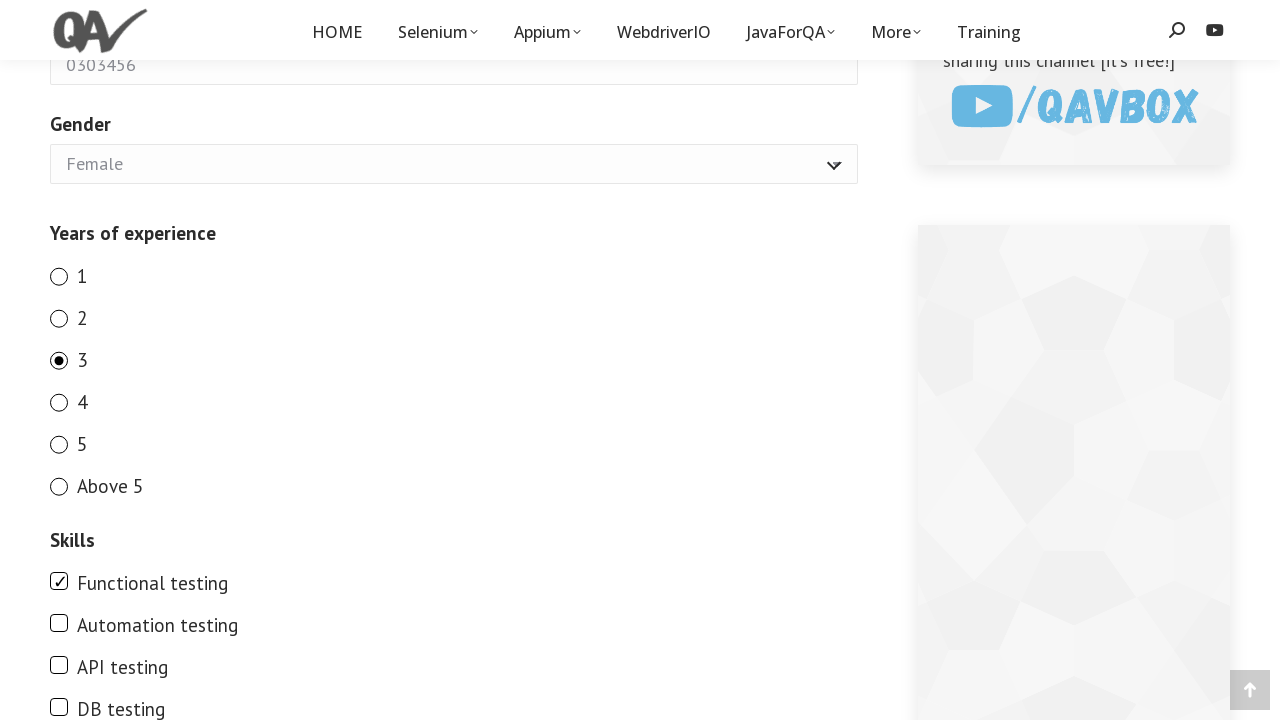

Checked 'API testing' skill checkbox at (59, 664) on .grunion-checkbox-multiple-options input[value="API testing"]
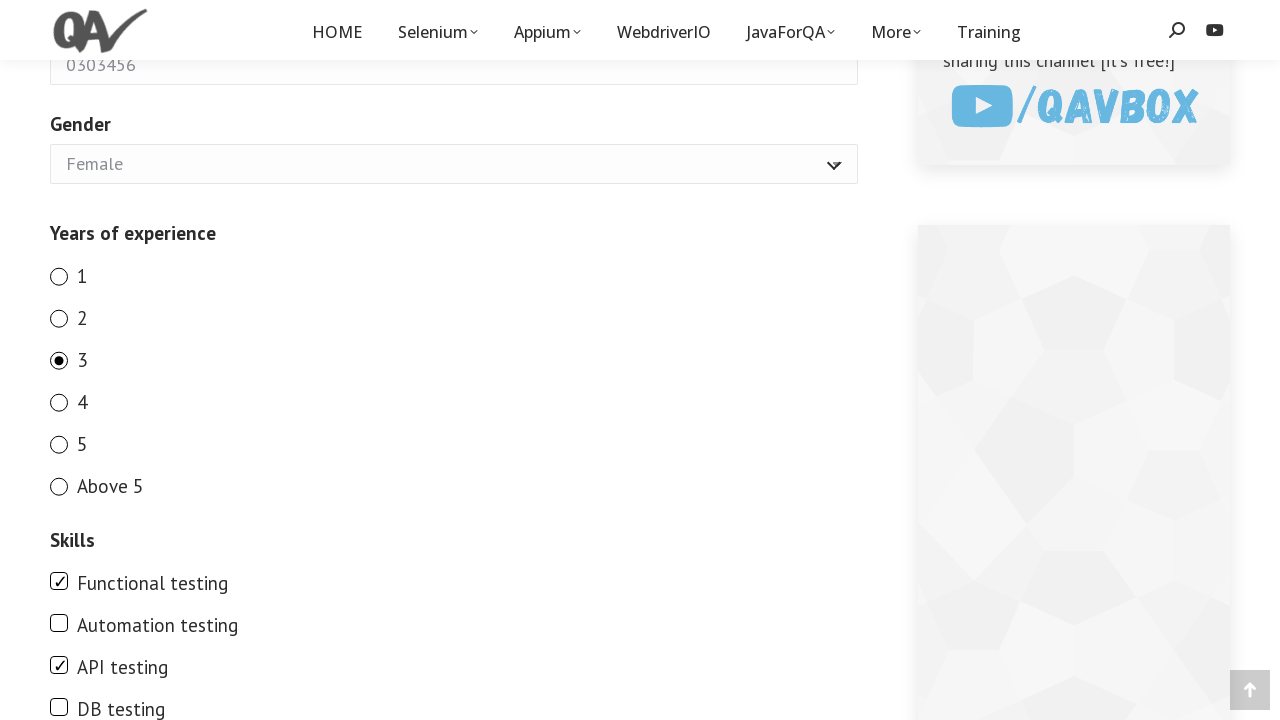

Selected 'Cypress' from QA tools dropdown on #g4072-qatools
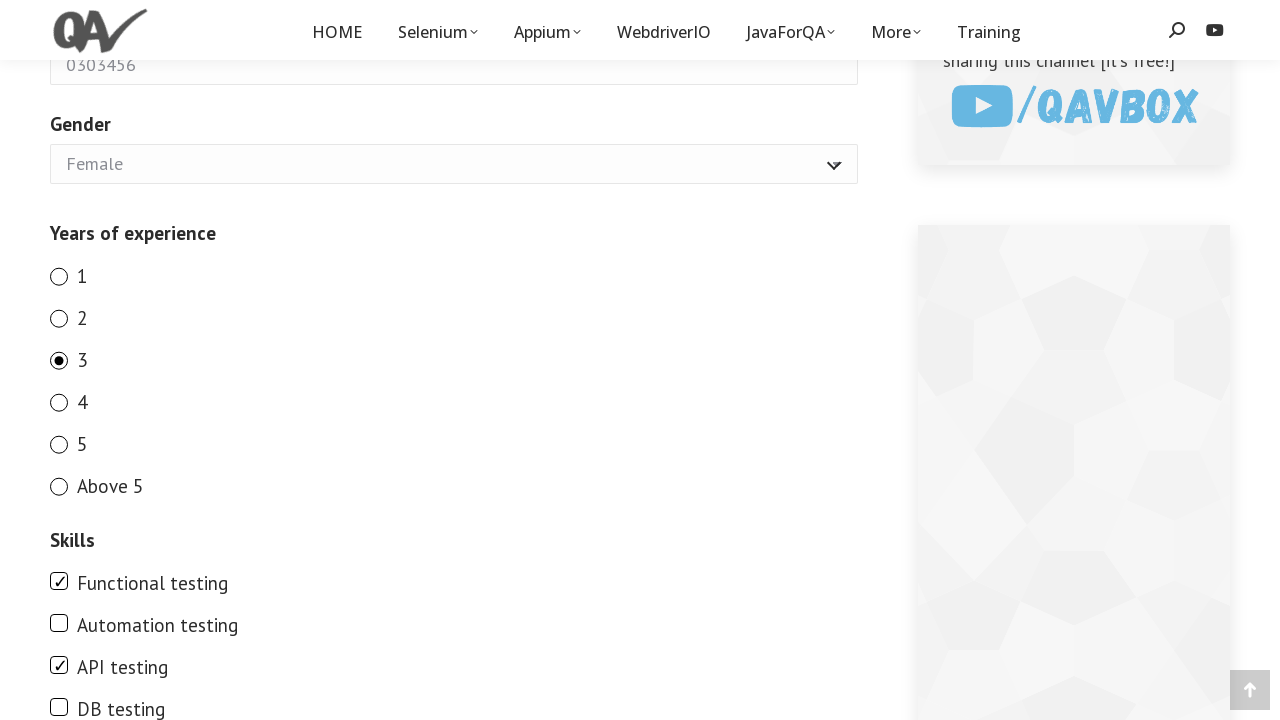

Filled additional details textarea with 'Hasta aca salió todo bien' on textarea[name="g4072-otherdetails"]
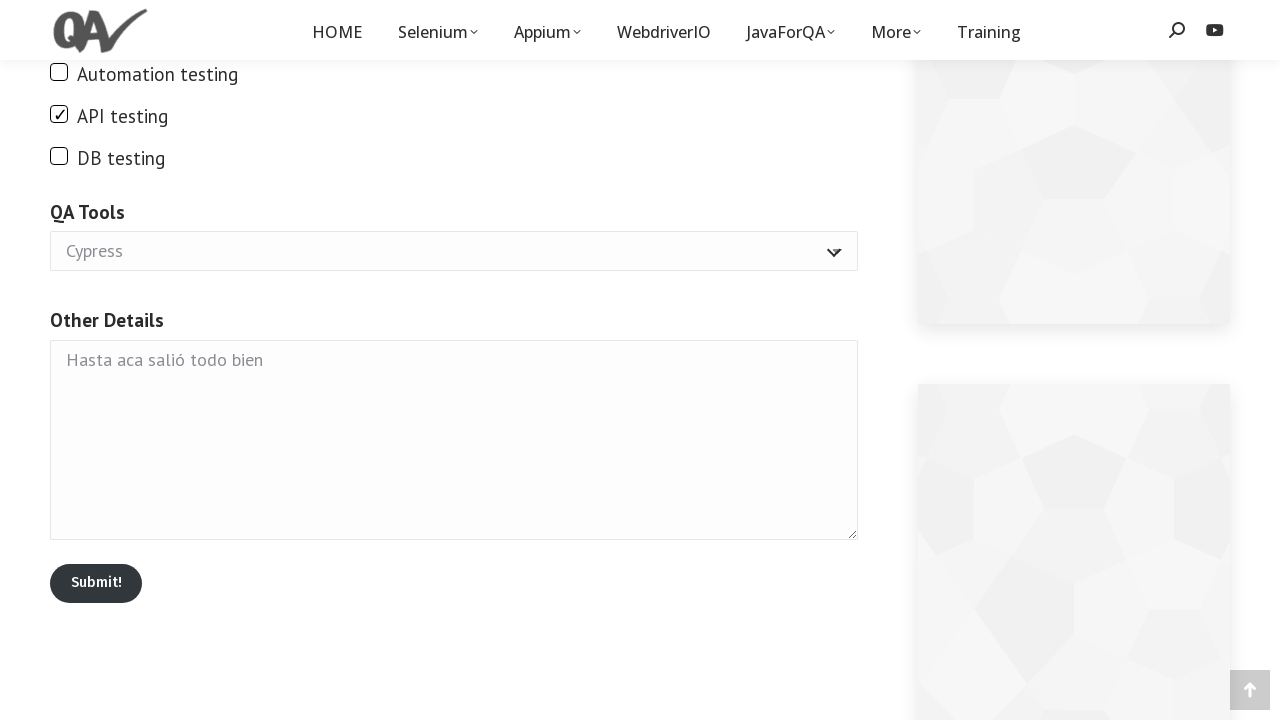

Clicked Submit button to submit the form at (96, 583) on button.wp-block-button__link:has-text("Submit!")
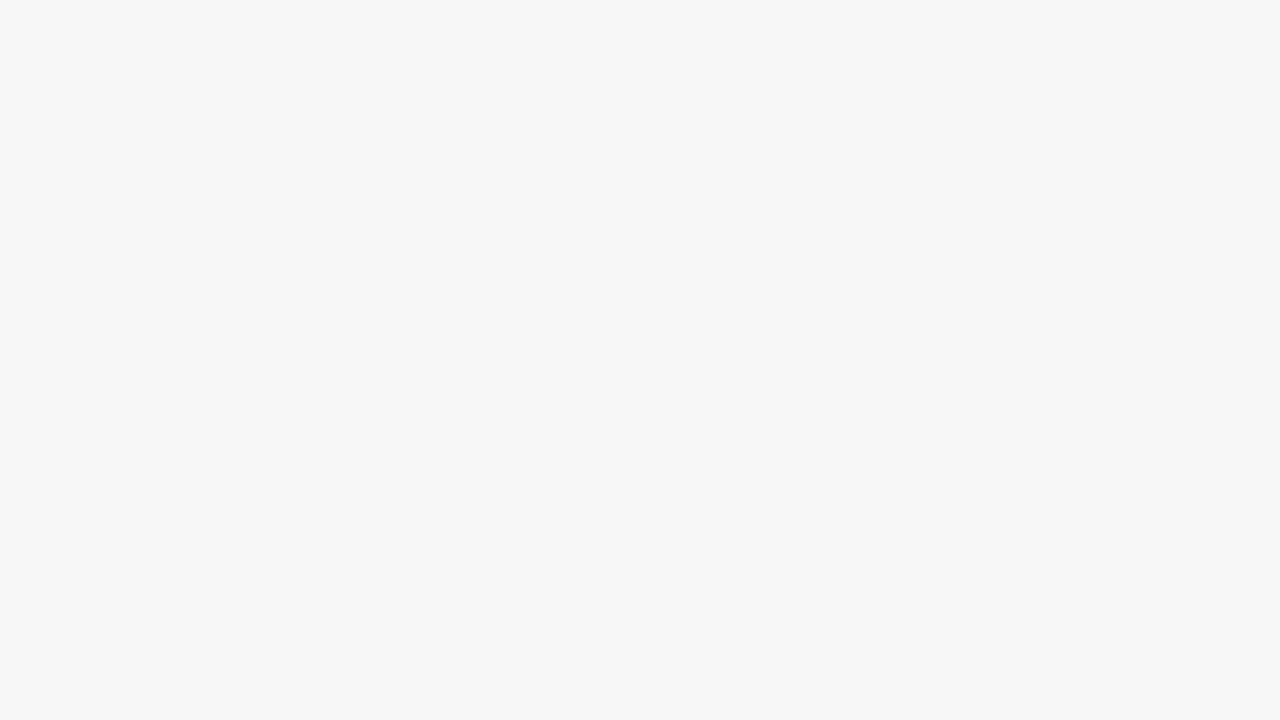

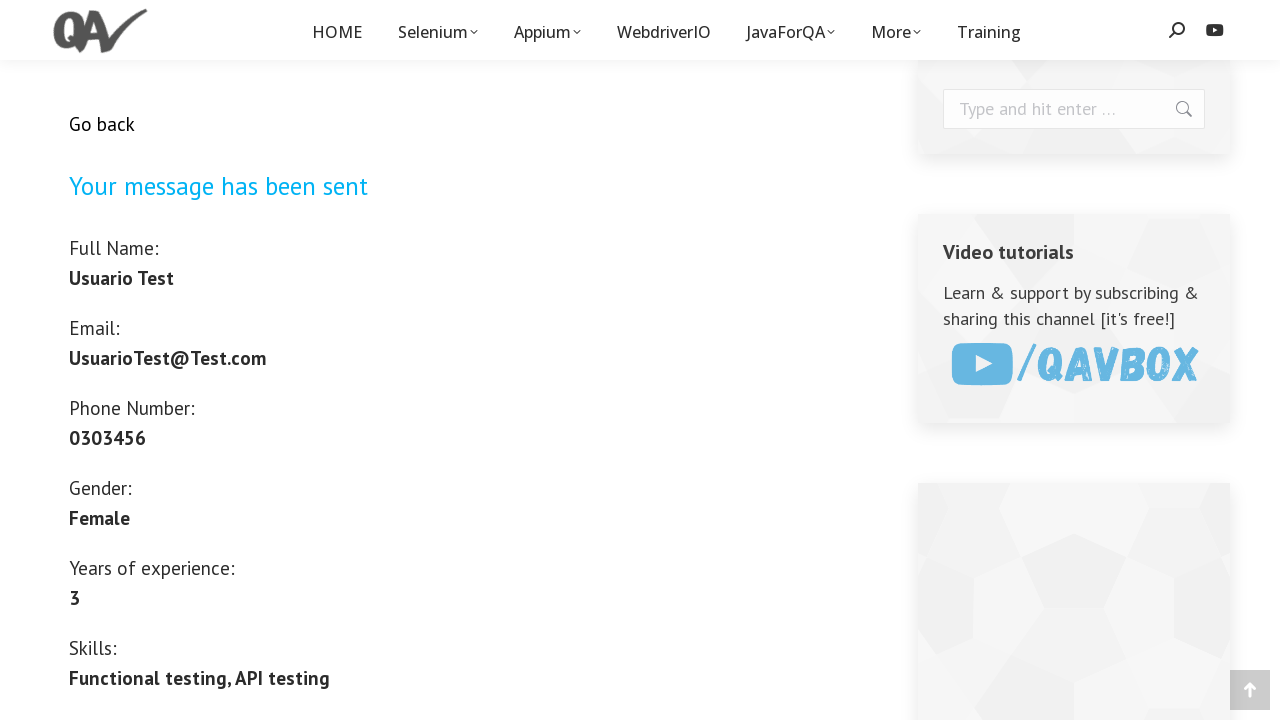